Demonstrates waiting for elements to load by navigating to the OrangeHRM demo page and clicking on the "OrangeHRM, Inc" link in the footer. The script shows implicit, explicit, and fluent wait patterns.

Starting URL: https://opensource-demo.orangehrmlive.com/web/index.php/auth/login

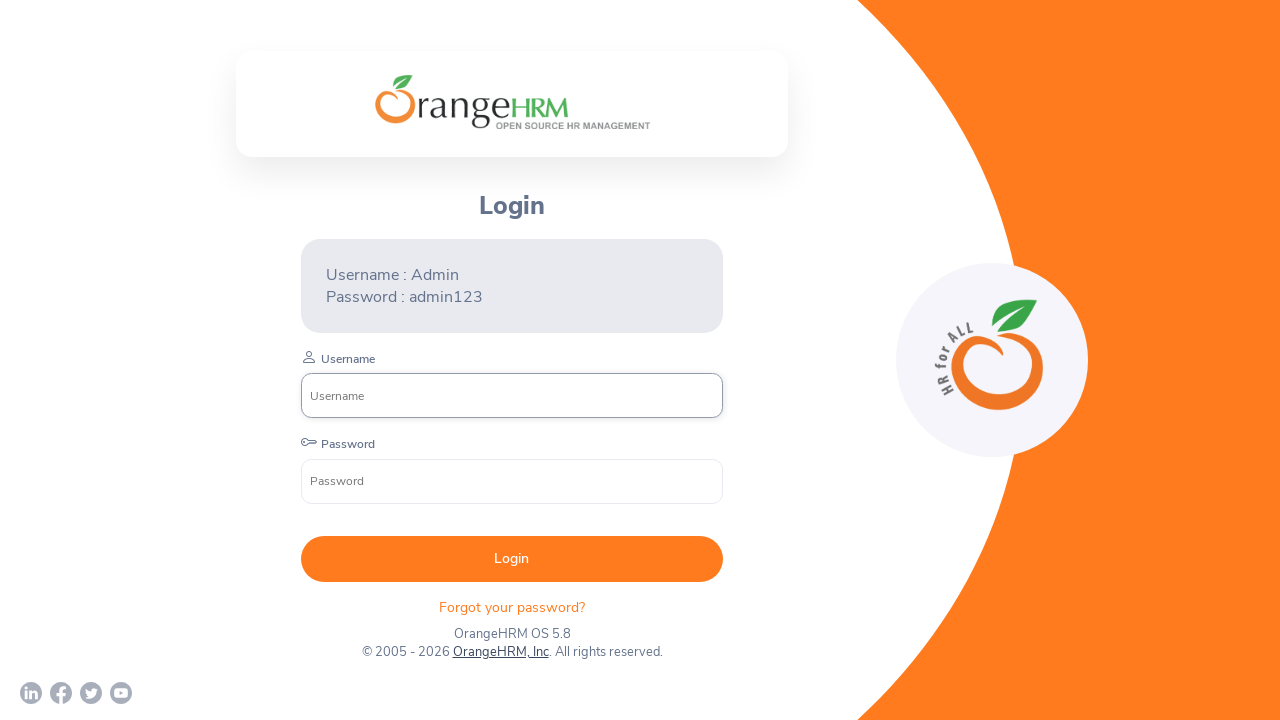

Clicked on 'OrangeHRM, Inc' link in footer (implicit wait) at (500, 652) on text=OrangeHRM, Inc
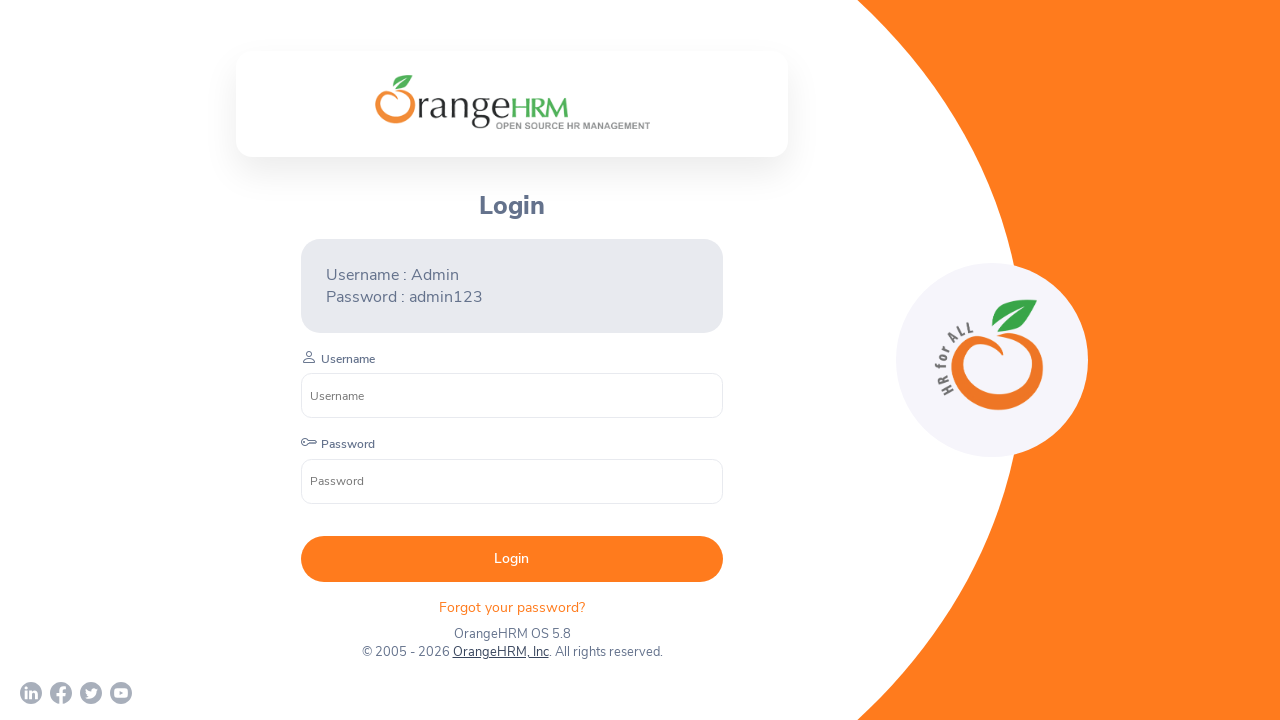

Navigated back to OrangeHRM login page
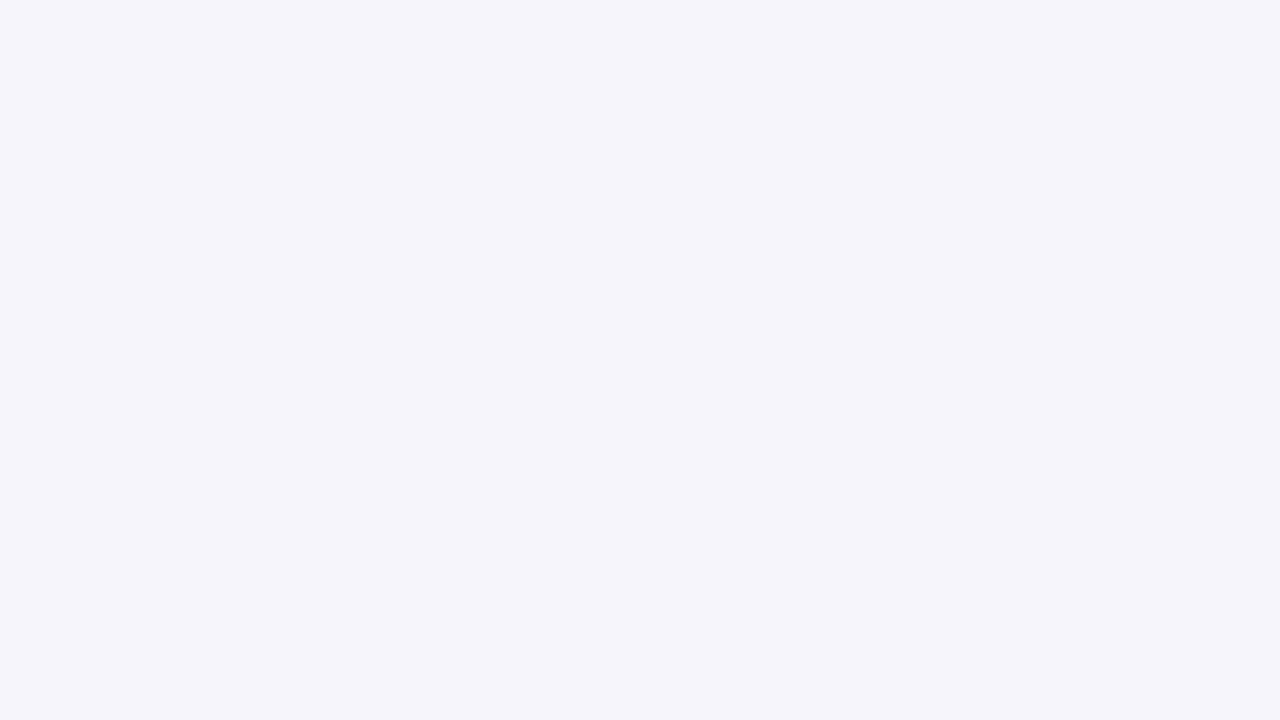

Waited for 'OrangeHRM, Inc' link to be visible (explicit wait)
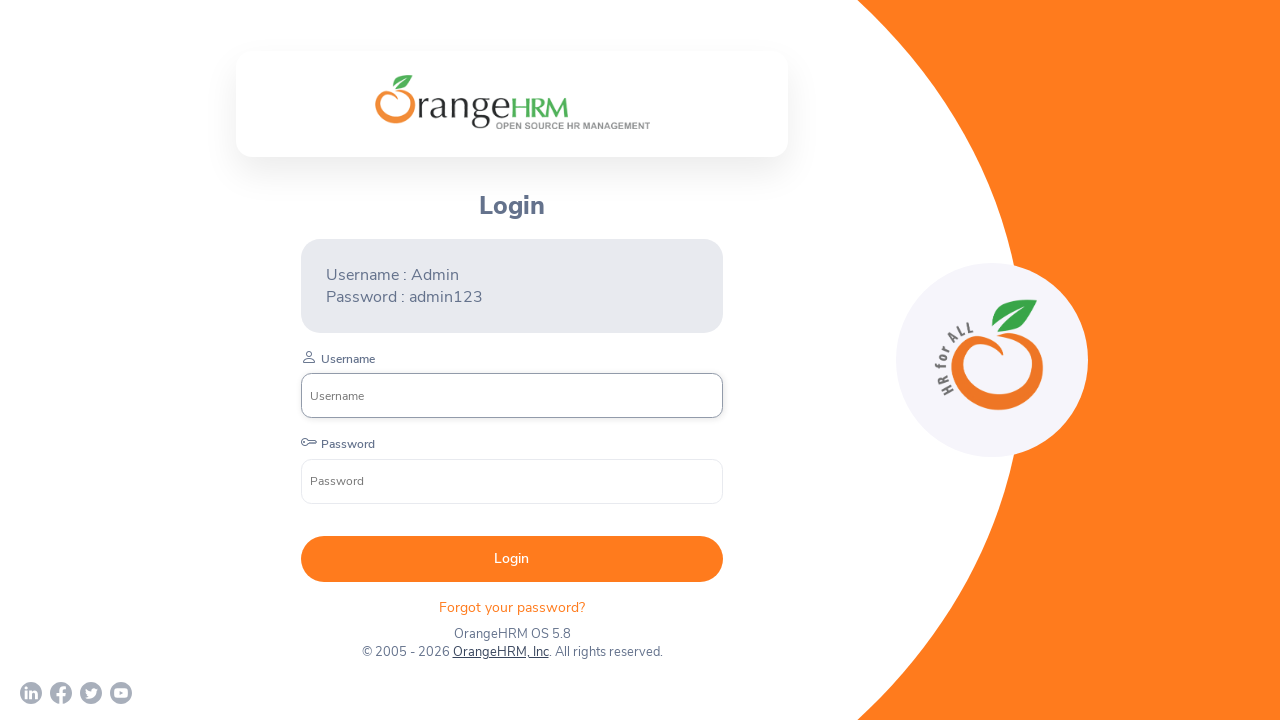

Clicked on 'OrangeHRM, Inc' link after explicit wait at (500, 652) on text=OrangeHRM, Inc
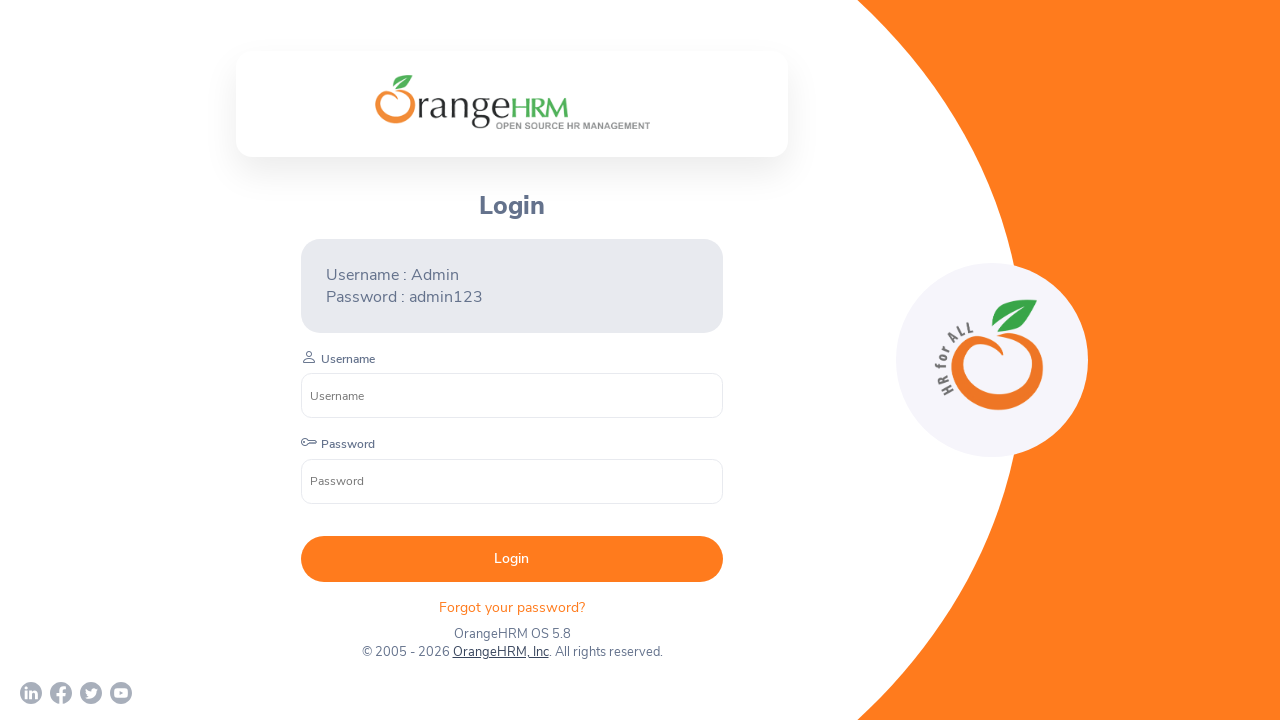

Navigated back to OrangeHRM login page
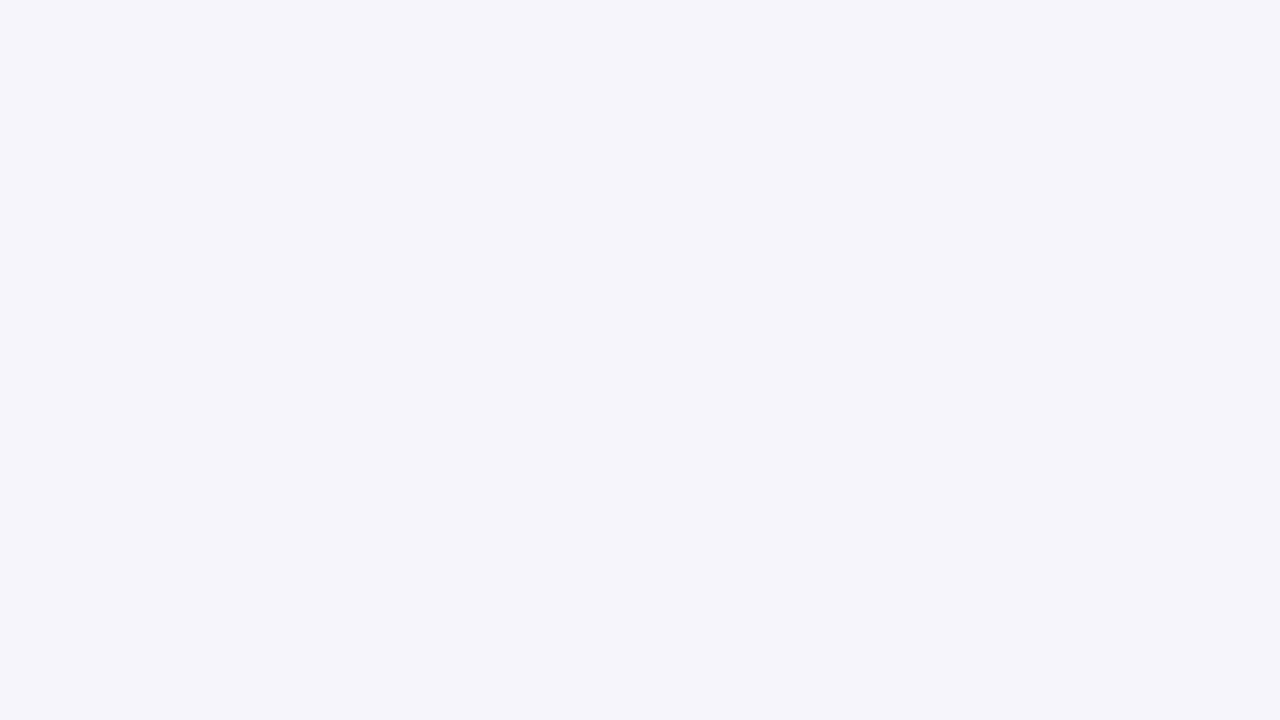

Waited for 'OrangeHRM, Inc' link with 10 second timeout (fluent wait)
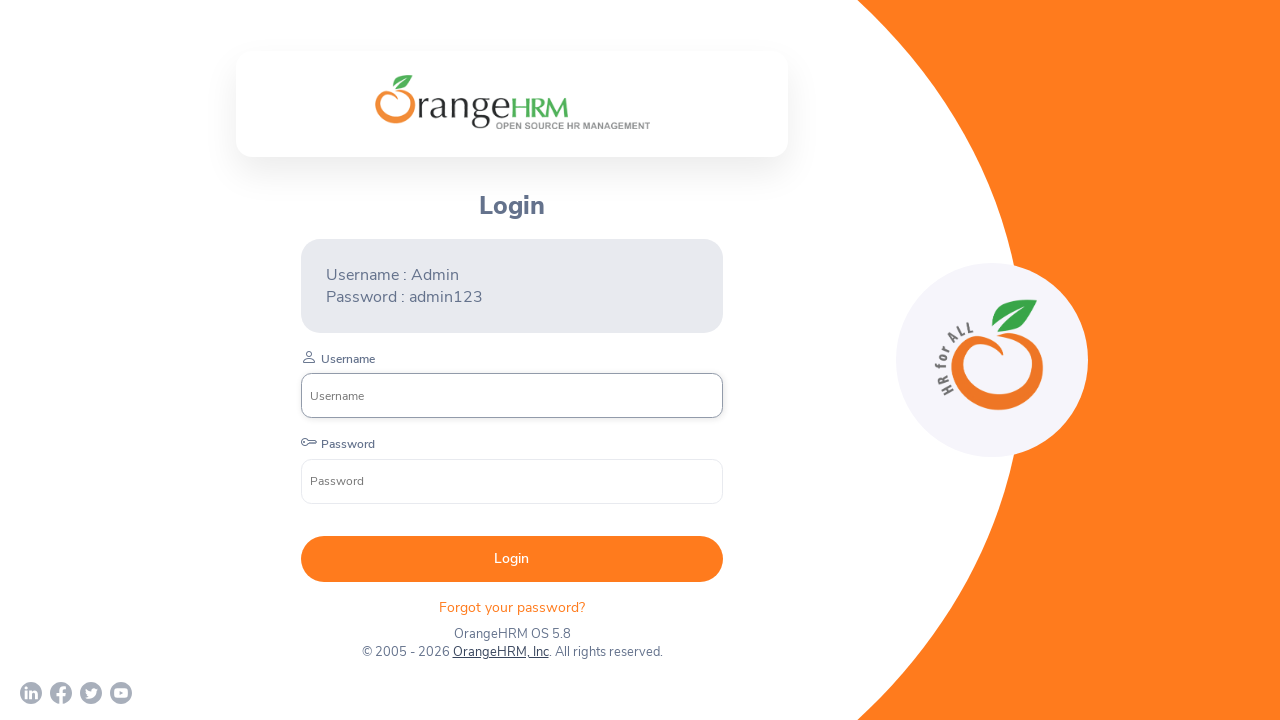

Clicked on 'OrangeHRM, Inc' link after fluent wait at (500, 652) on text=OrangeHRM, Inc
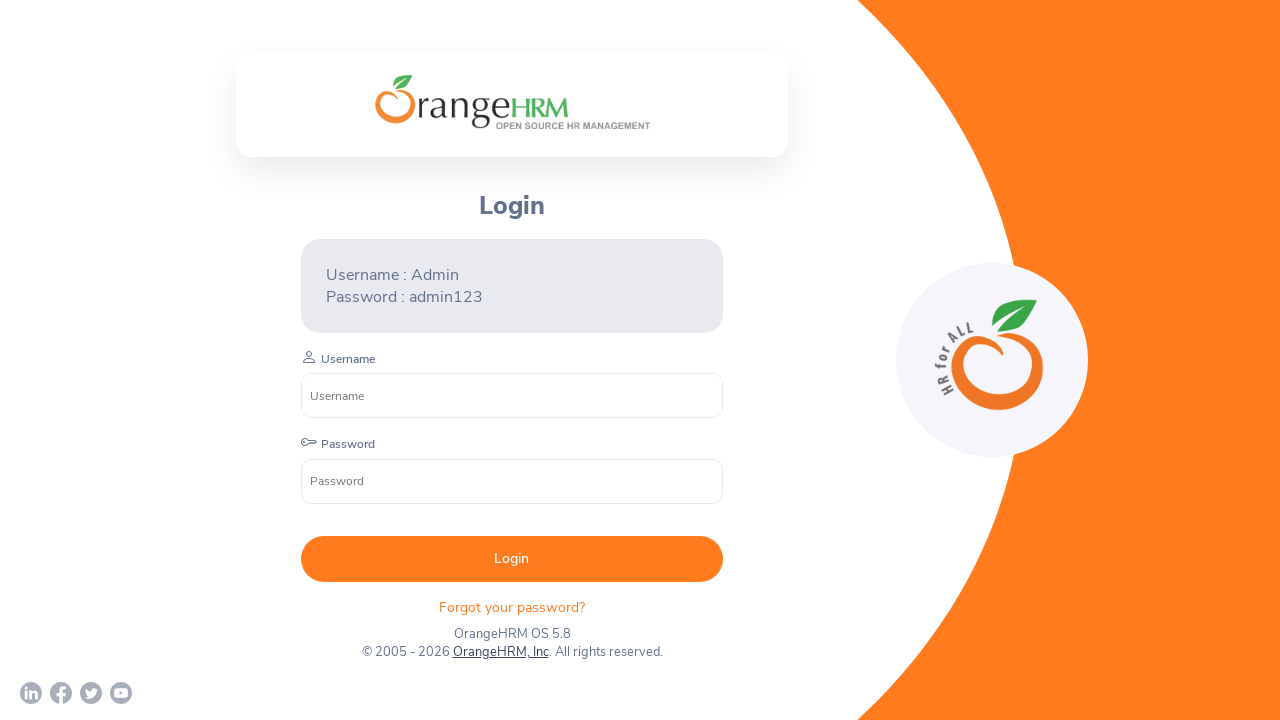

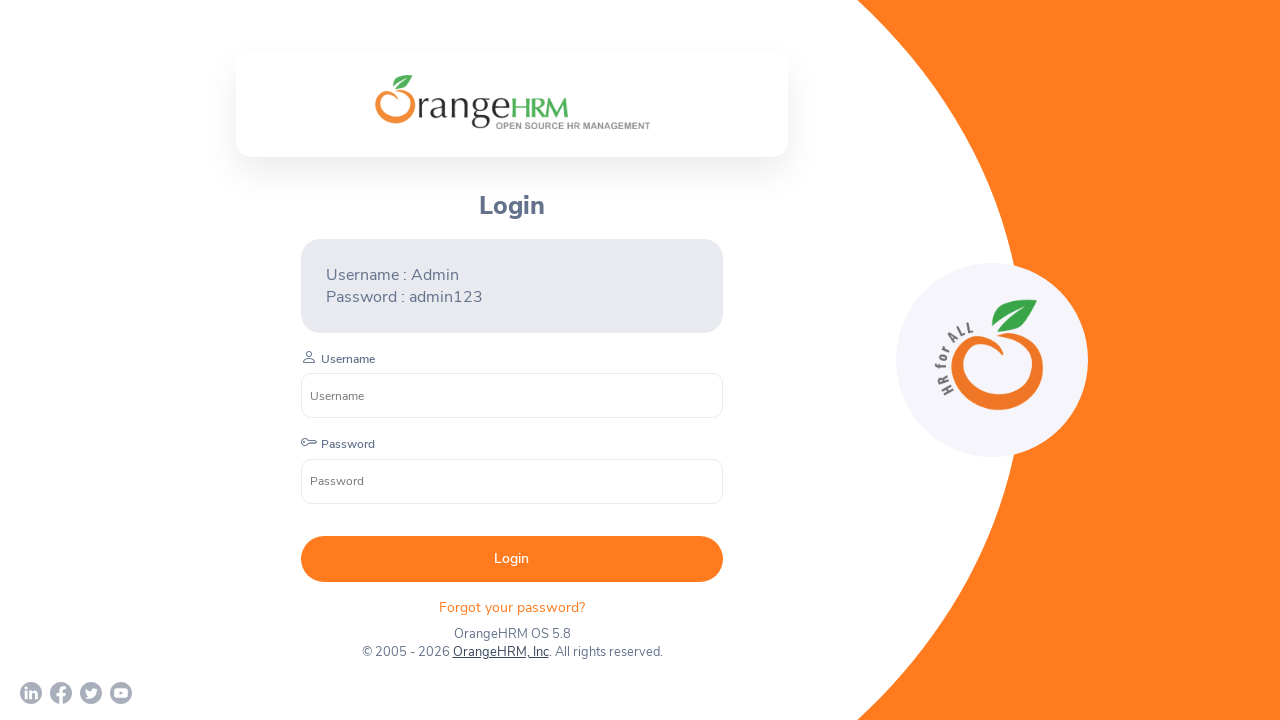